Tests the text box form on DemoQA by filling in the current address field with a city name and verifying the element is interactable.

Starting URL: https://demoqa.com/text-box/

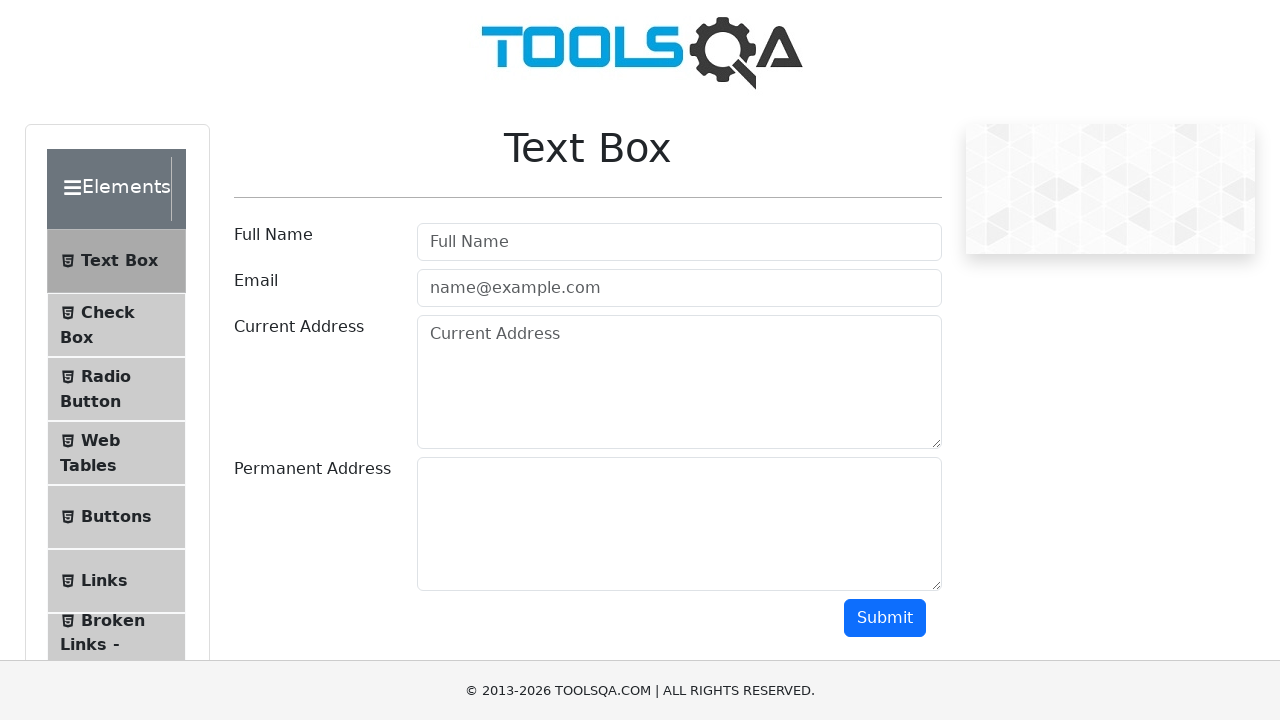

Filled current address field with 'Chennai' on #currentAddress
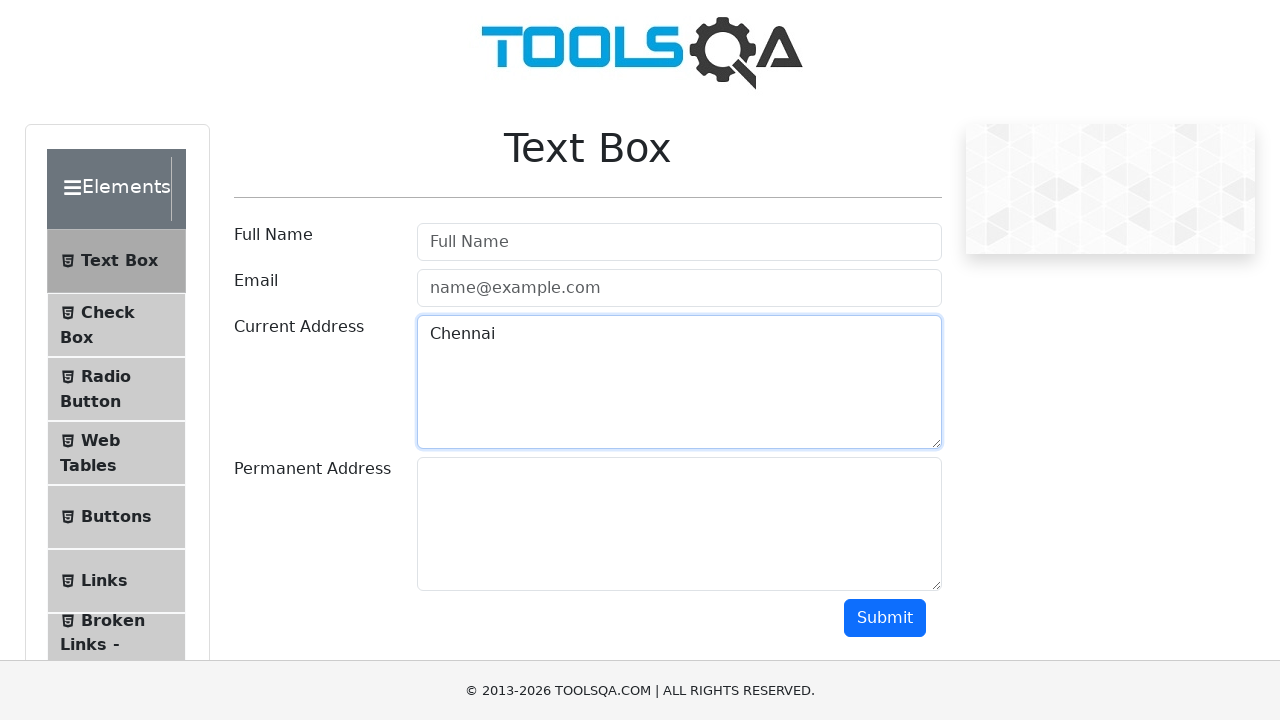

Confirmed current address field is interactable and loaded
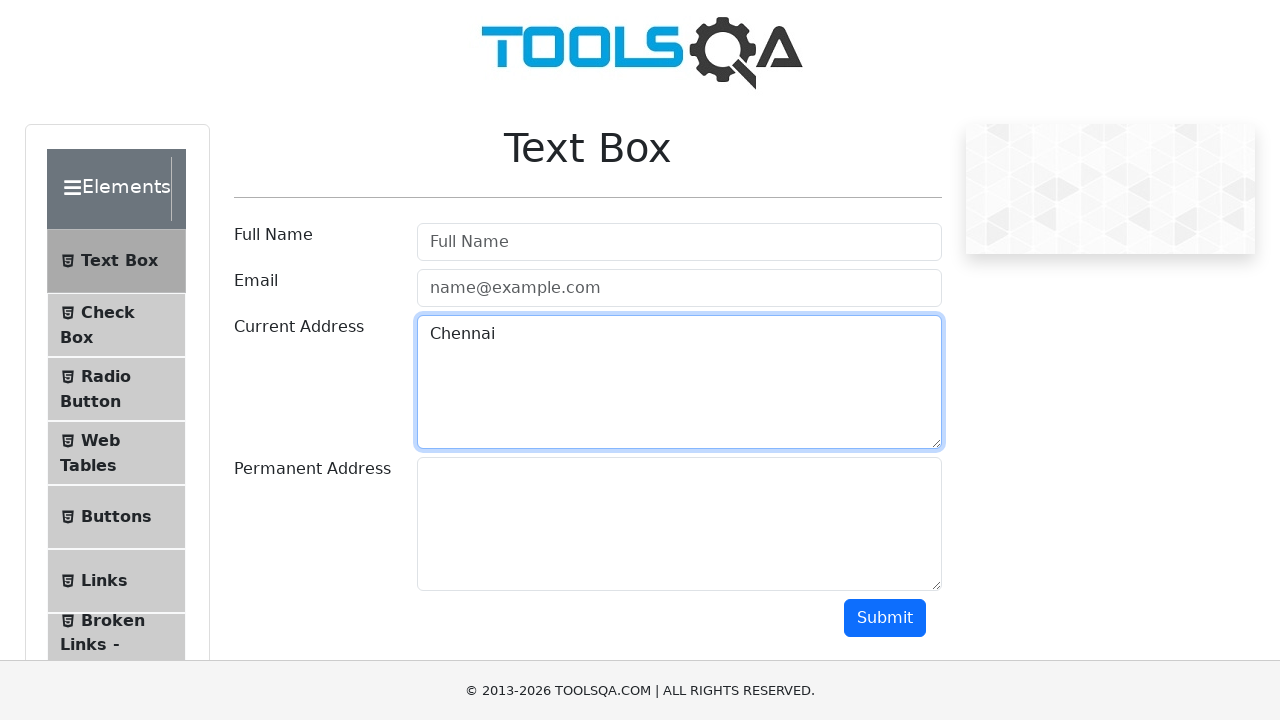

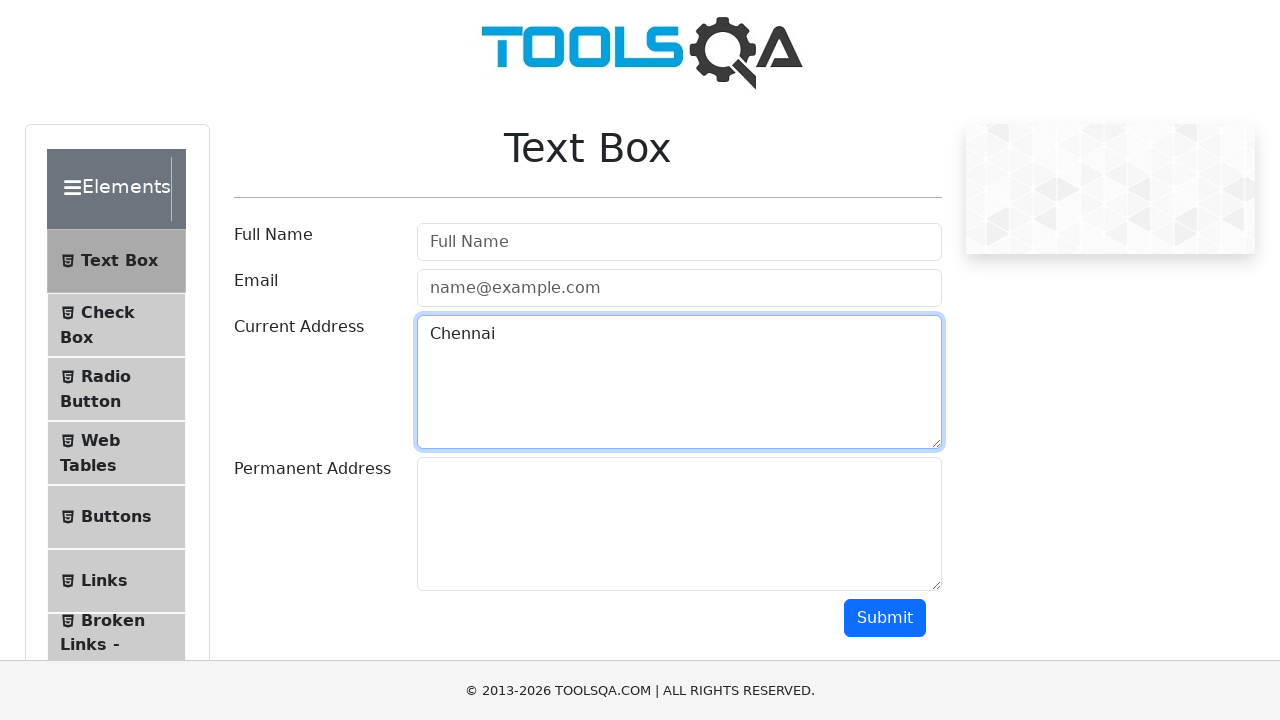